Tests JavaScript simple alert functionality by clicking an alert button and accepting the resulting alert dialog

Starting URL: https://demoqa.com/alerts

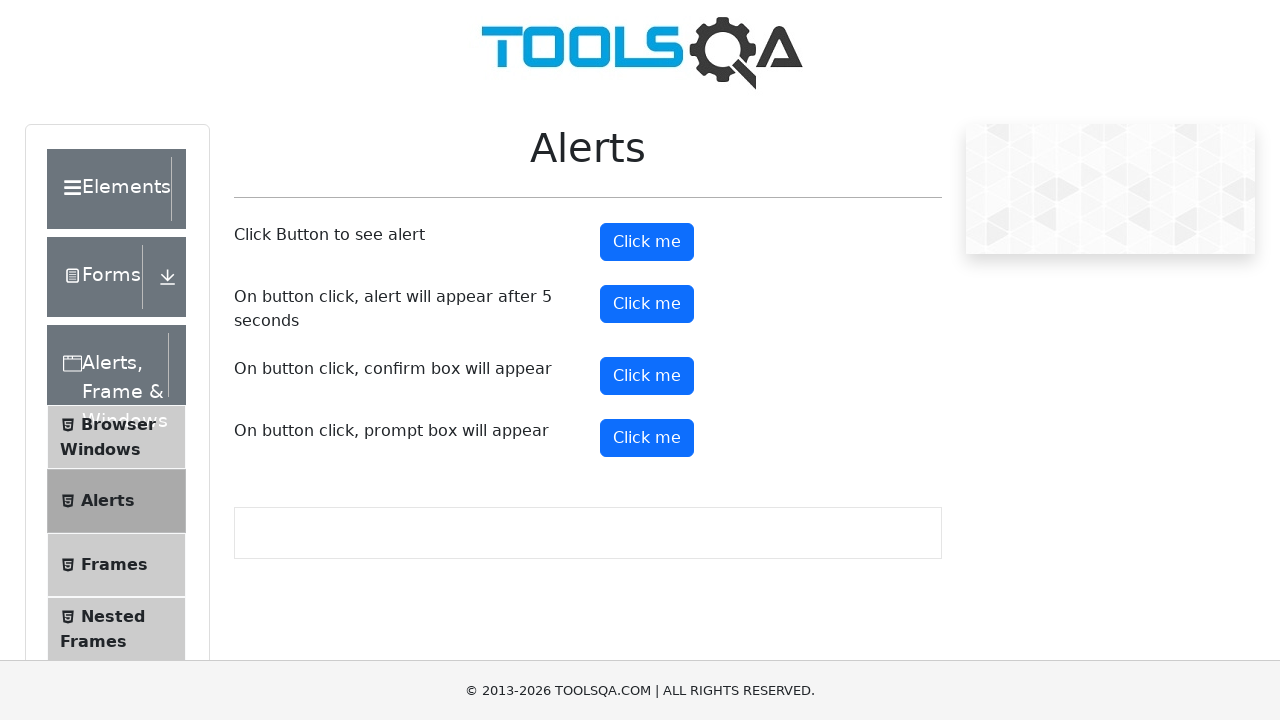

Clicked the alert button to trigger simple alert at (647, 242) on #alertButton
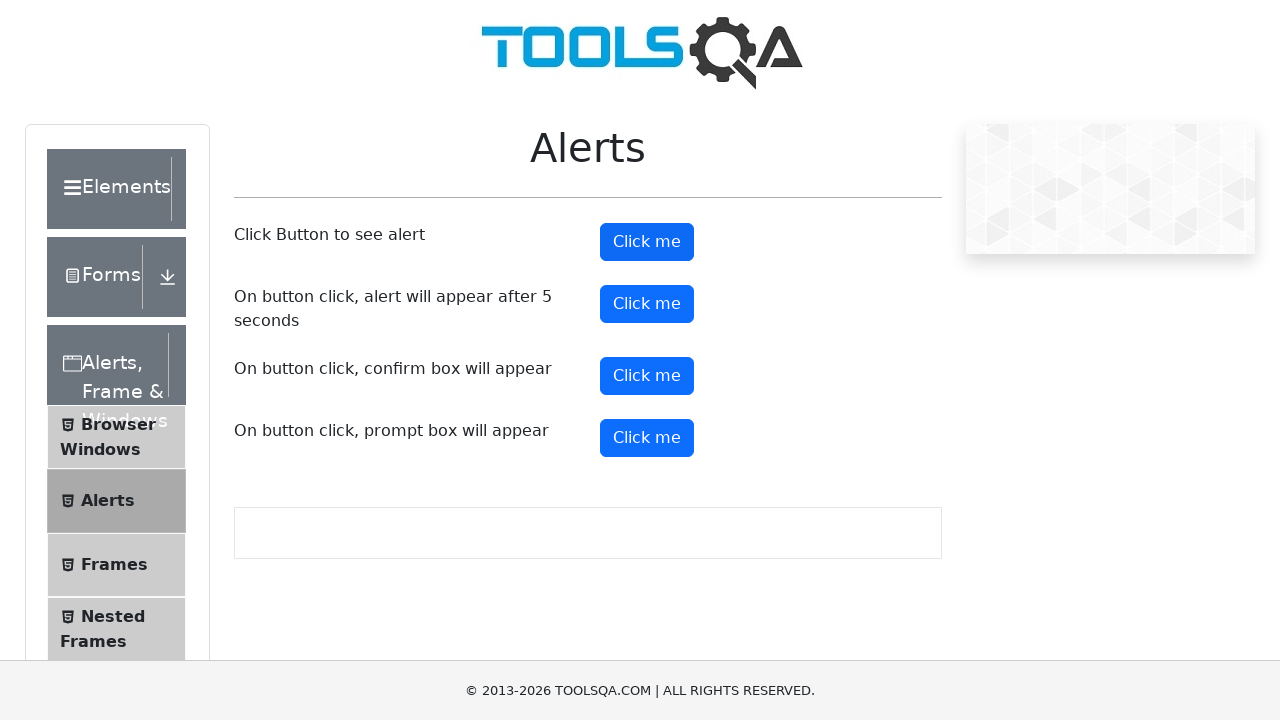

Set up dialog handler to accept alerts
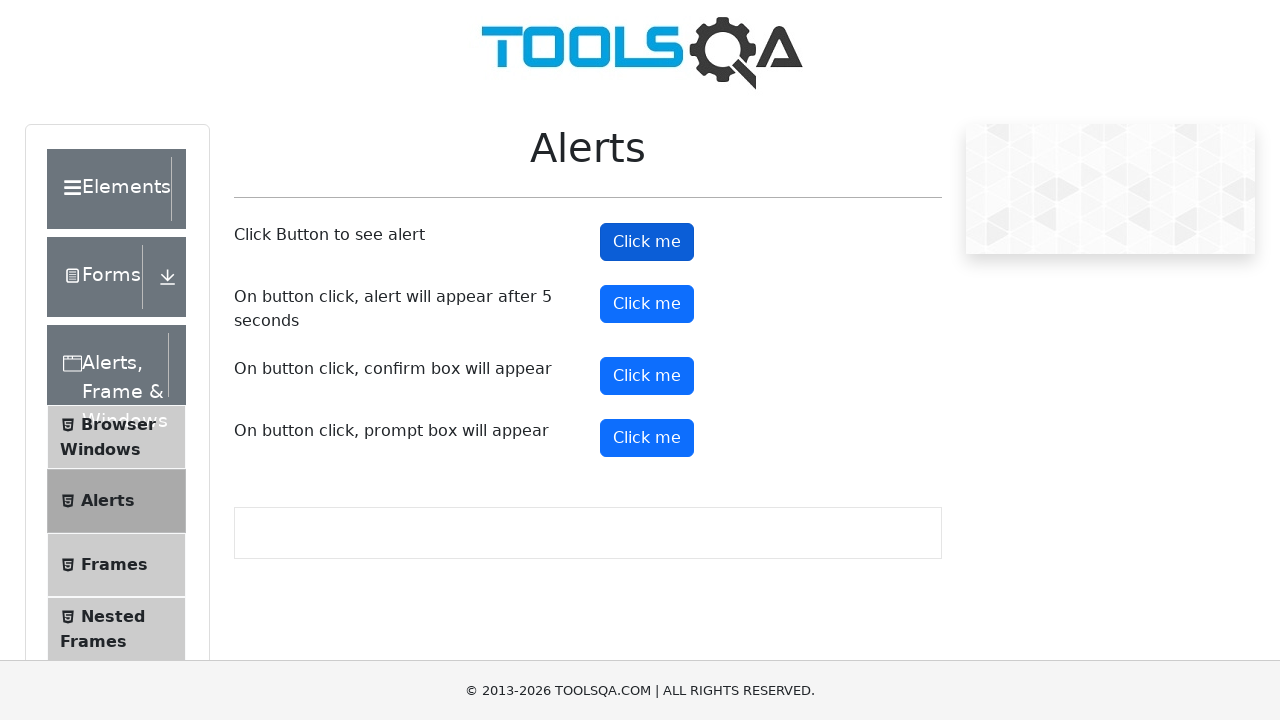

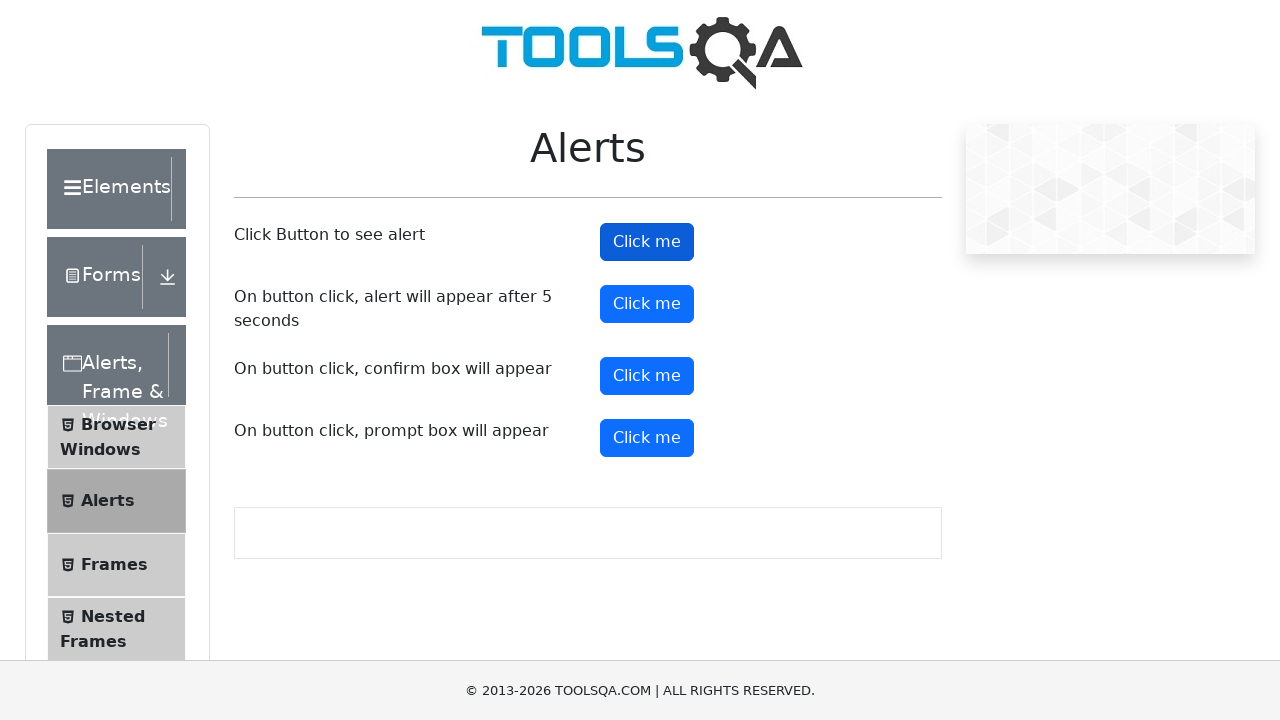